Tests input field by entering text and verifying the entered value

Starting URL: https://formy-project.herokuapp.com/form

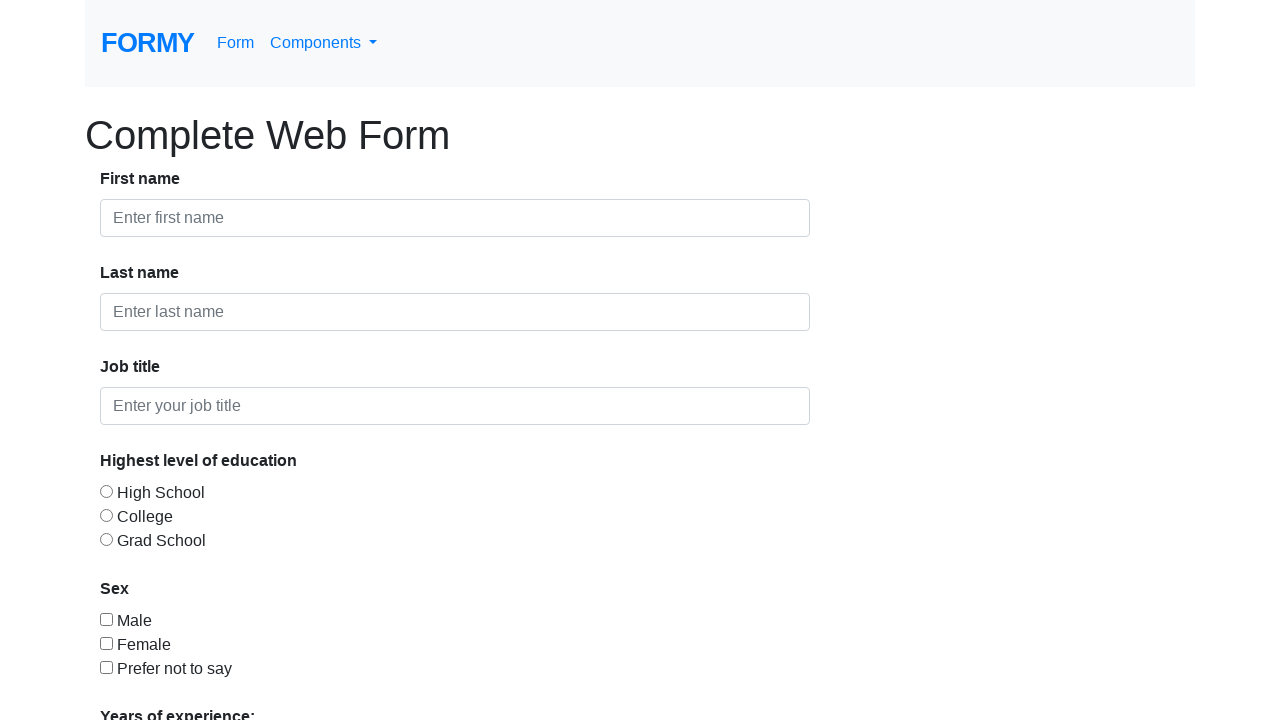

Filled first name field with 'Vlad' on #first-name
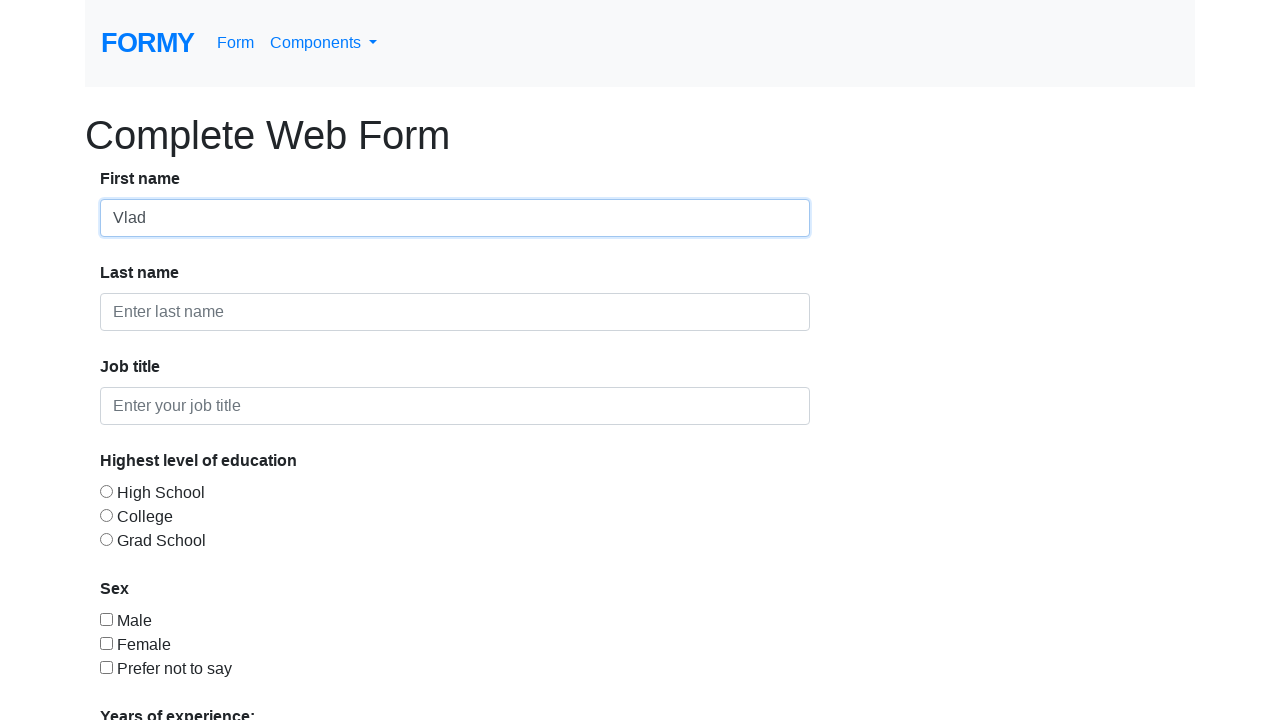

Located first name input field
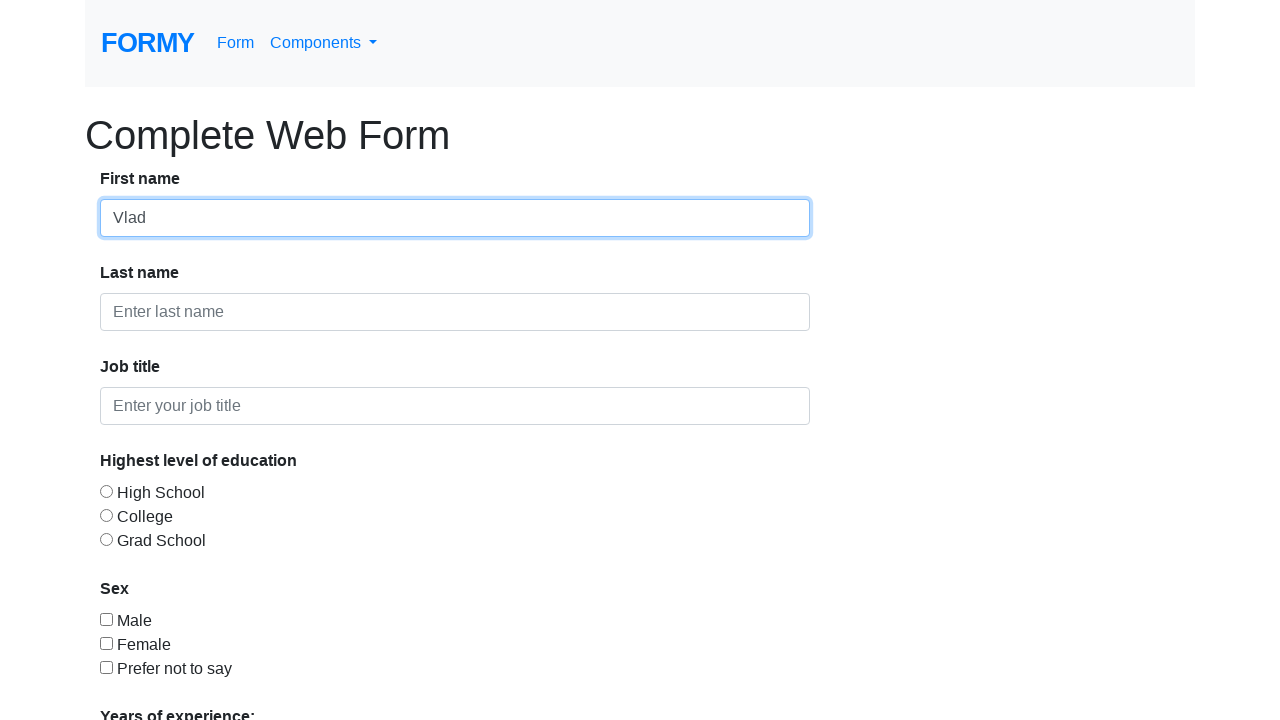

Verified that first name field contains 'Vlad'
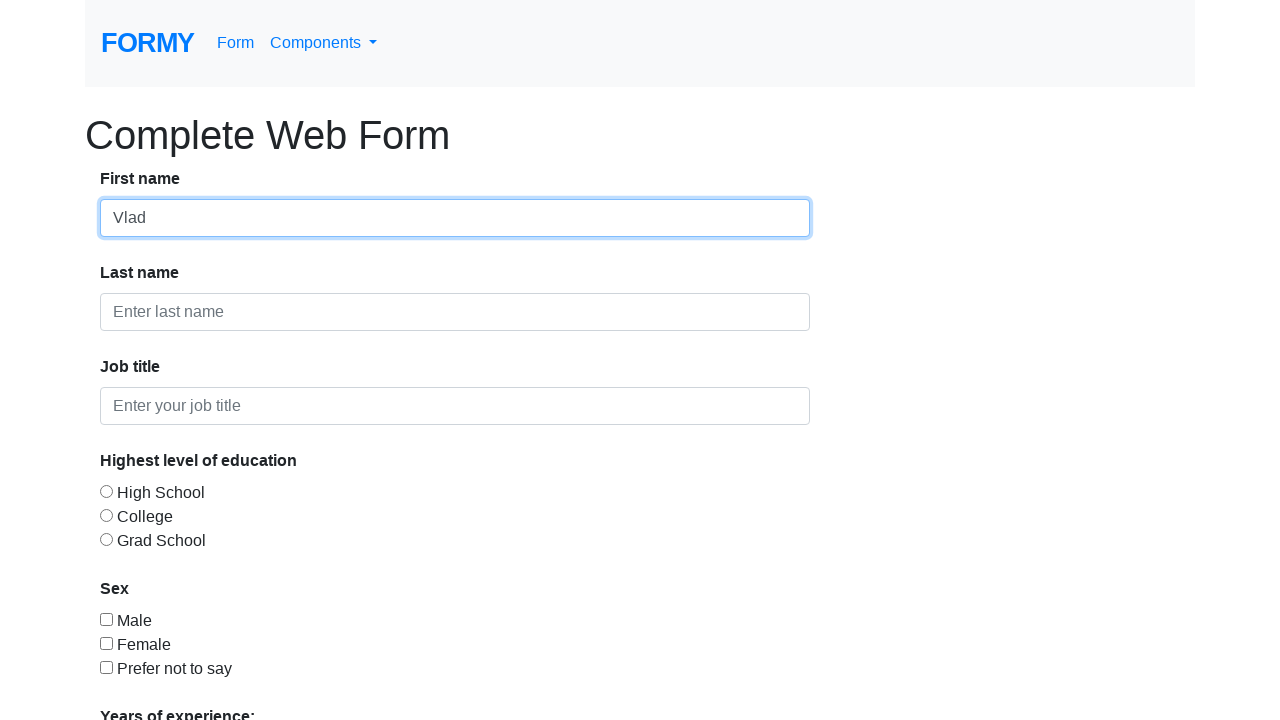

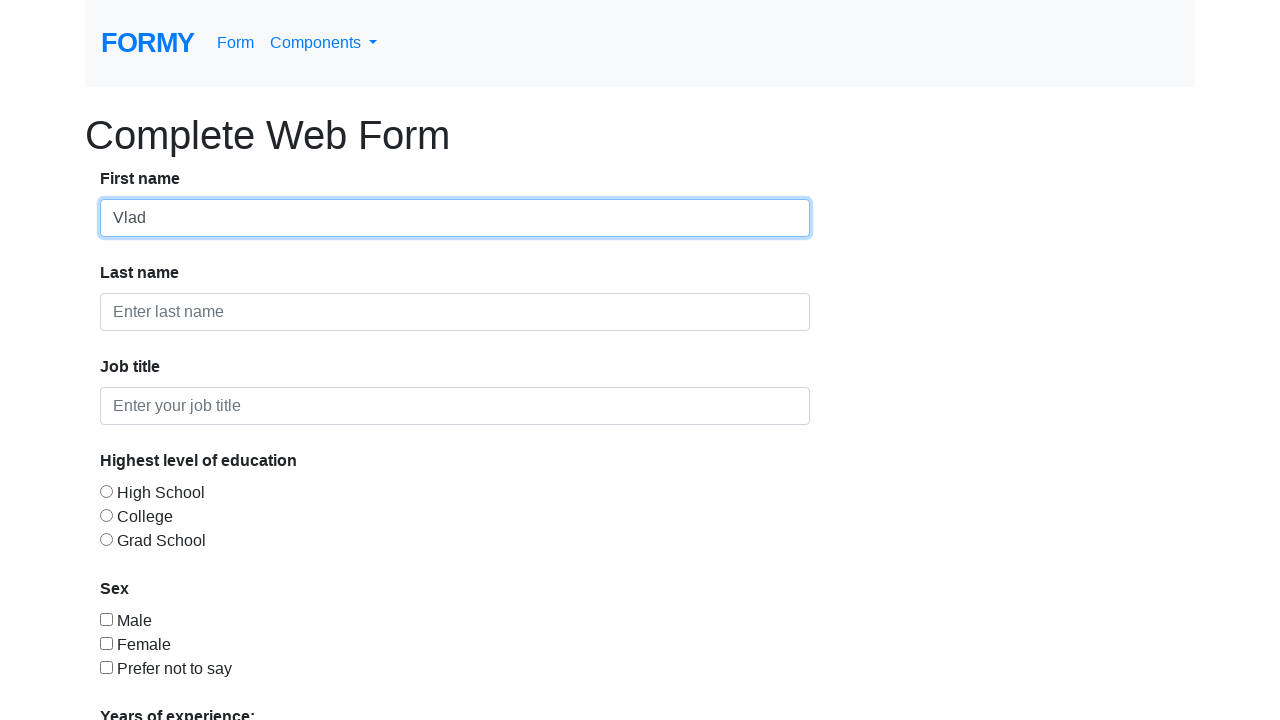